Navigates to YouTube and verifies that the current URL contains "youtube"

Starting URL: https://youtube.com/

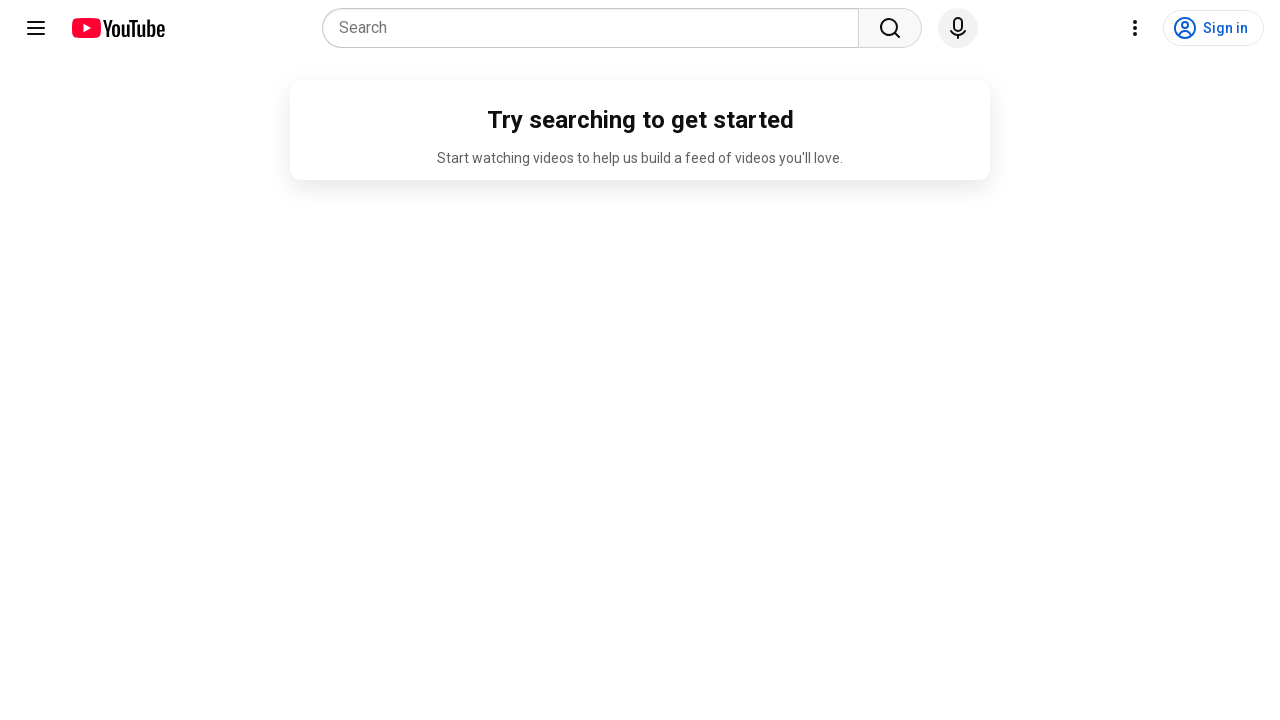

Navigated to YouTube homepage
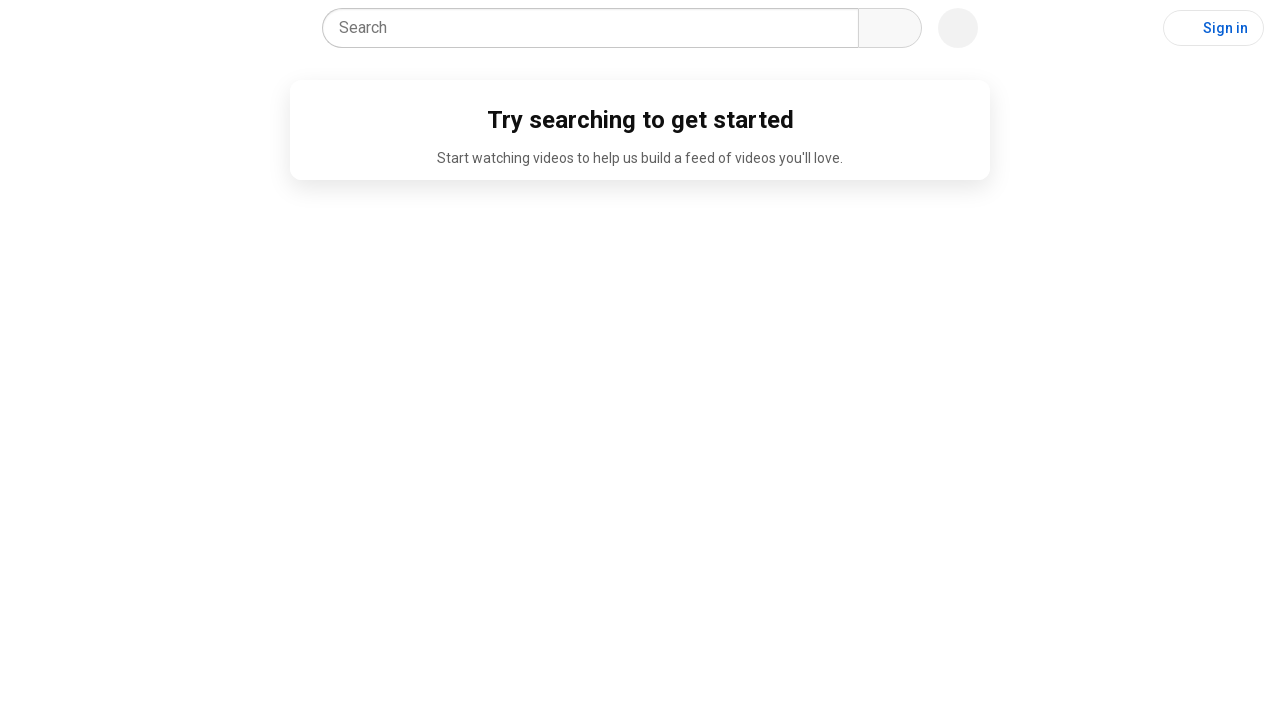

Verified that current URL contains 'youtube'
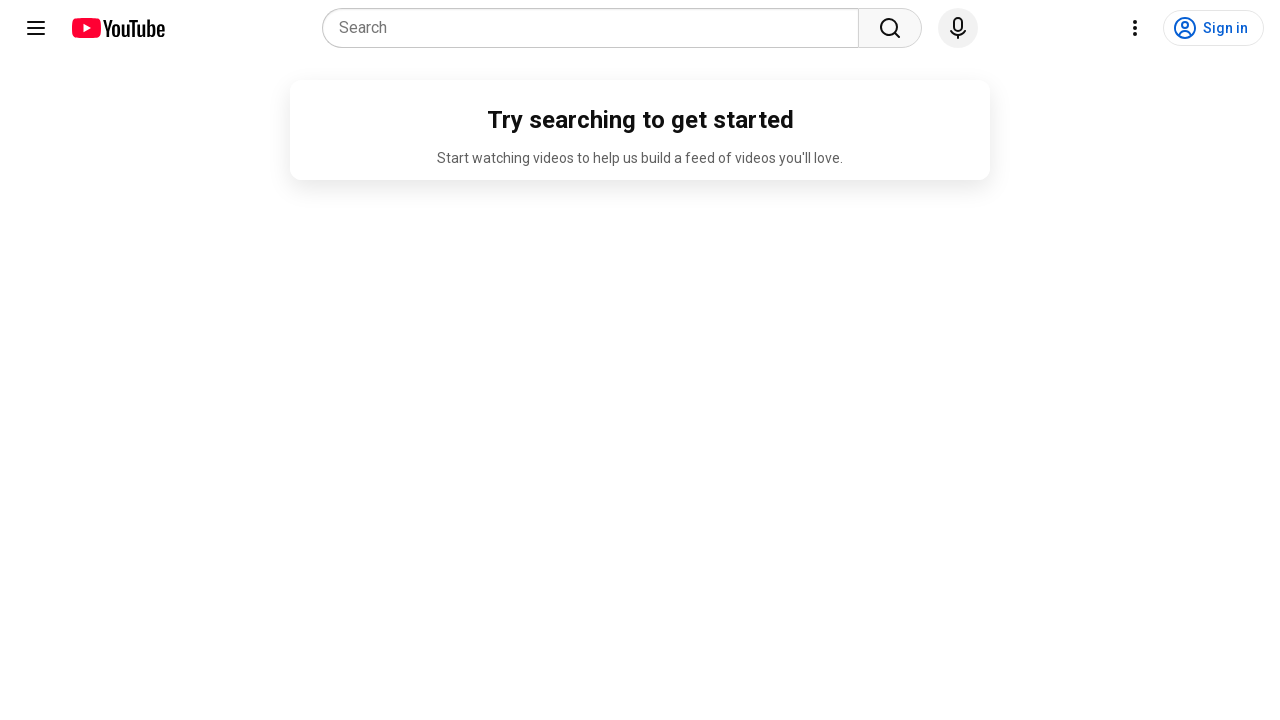

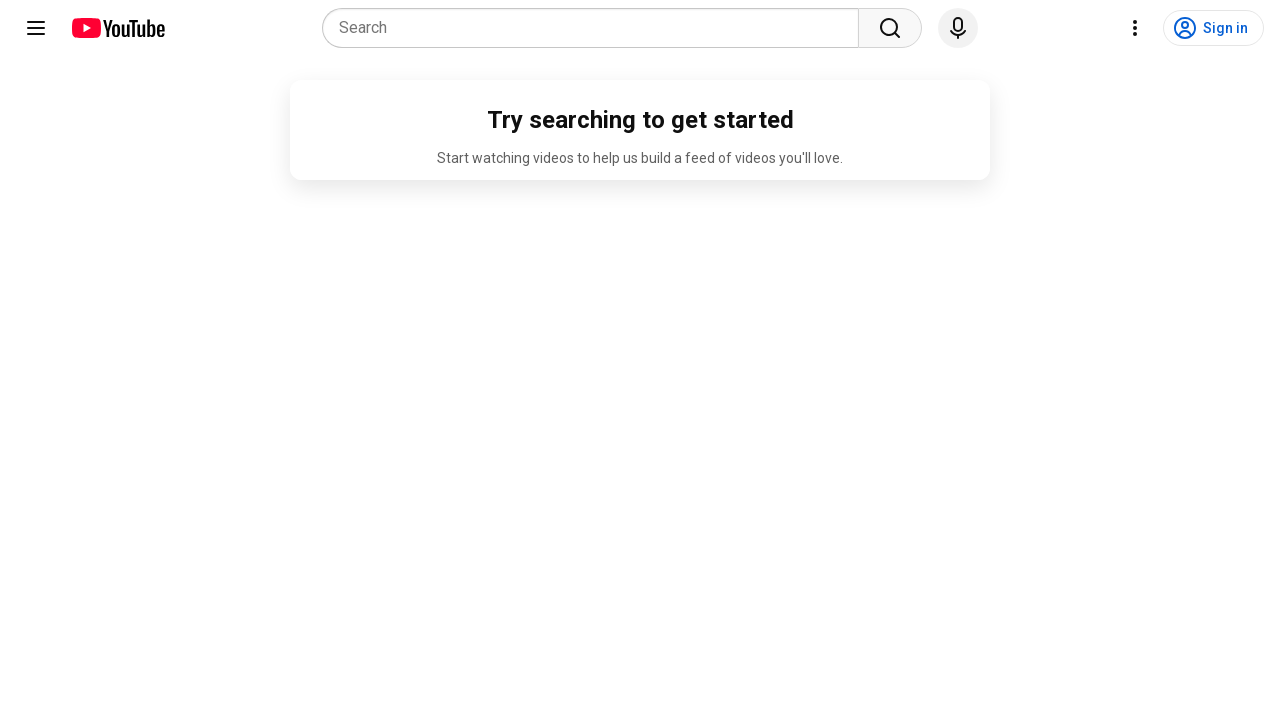